Tests drag and drop functionality by dragging a source element and dropping it onto a target element on jQueryUI's droppable demo page.

Starting URL: https://jqueryui.com/resources/demos/droppable/default.html

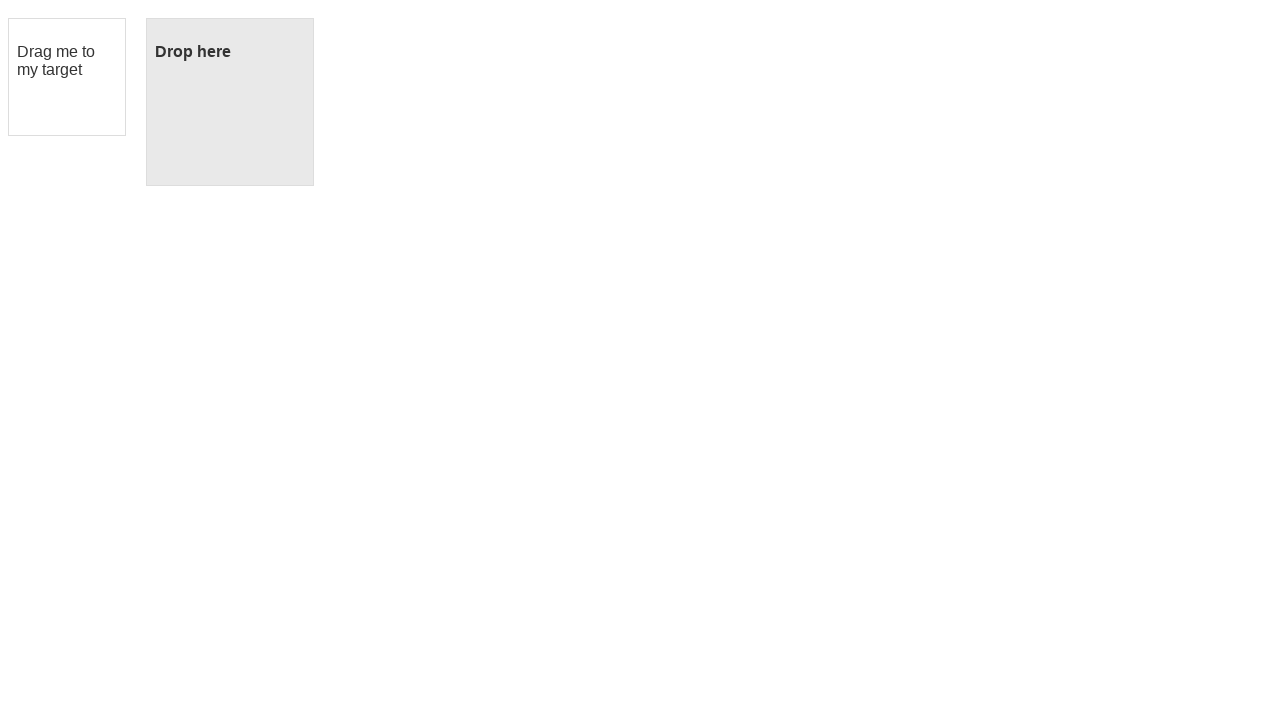

Located the draggable source element
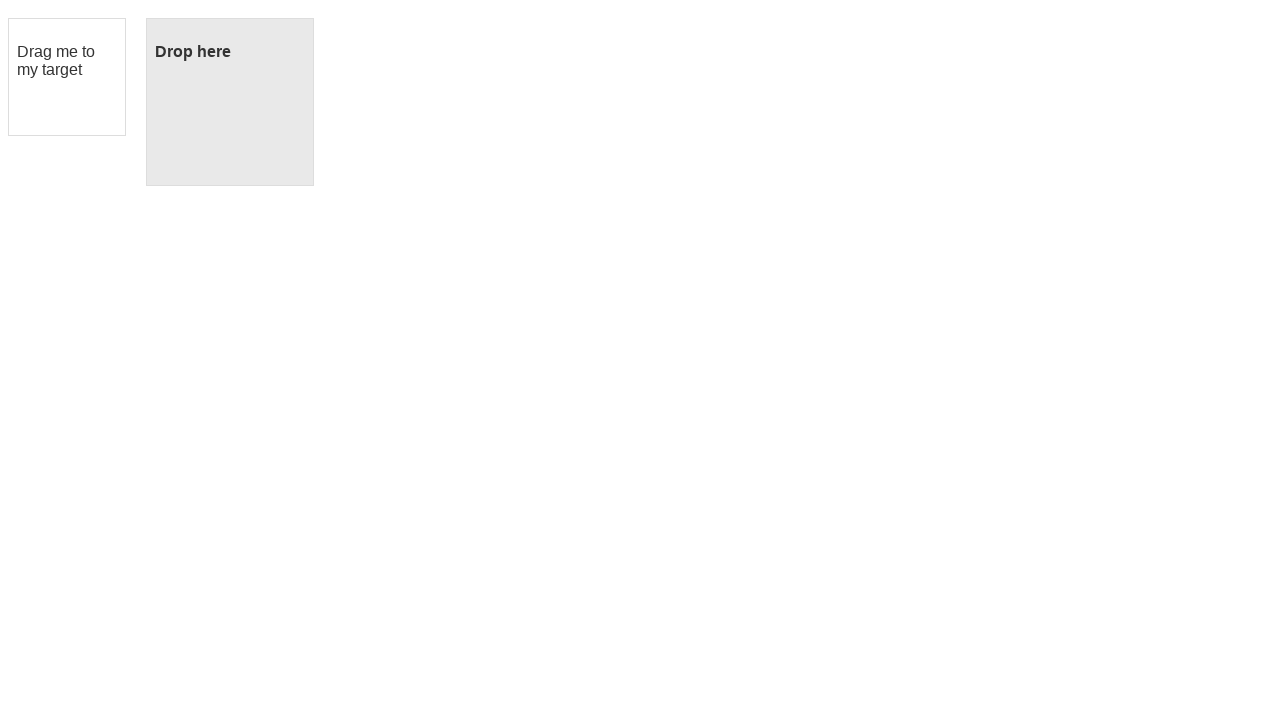

Located the droppable target element
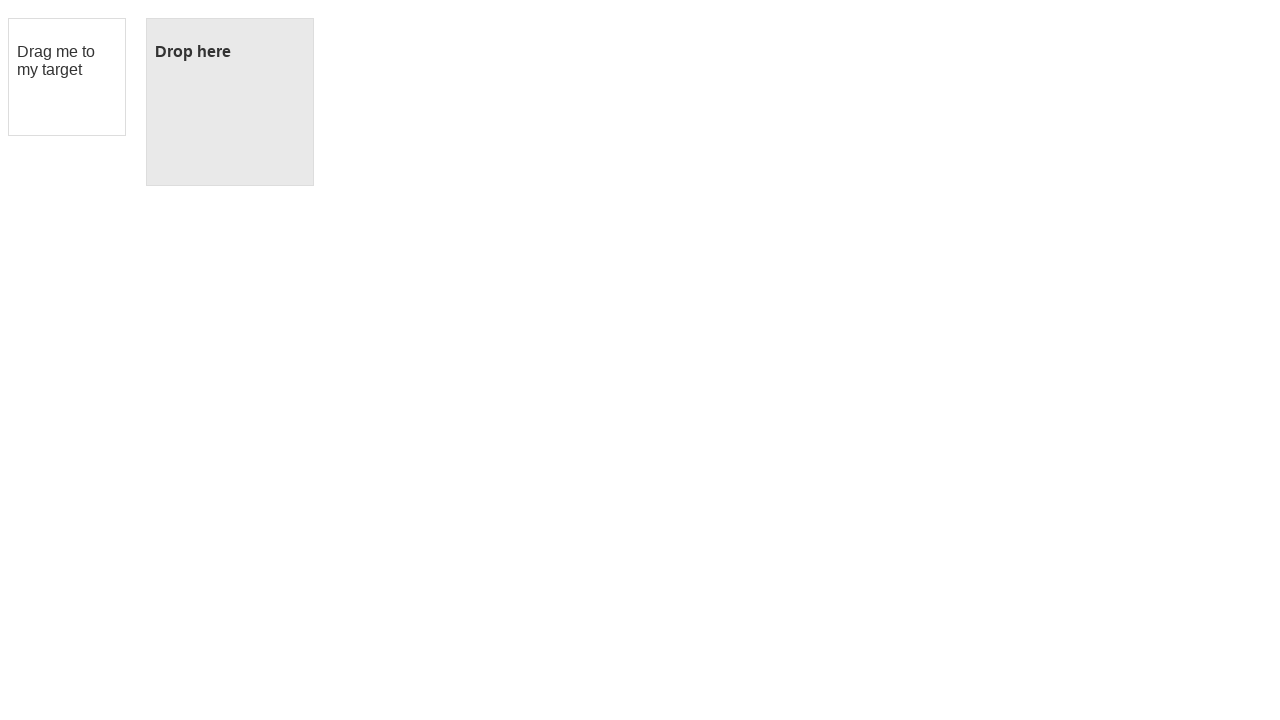

Dragged source element onto target element at (230, 102)
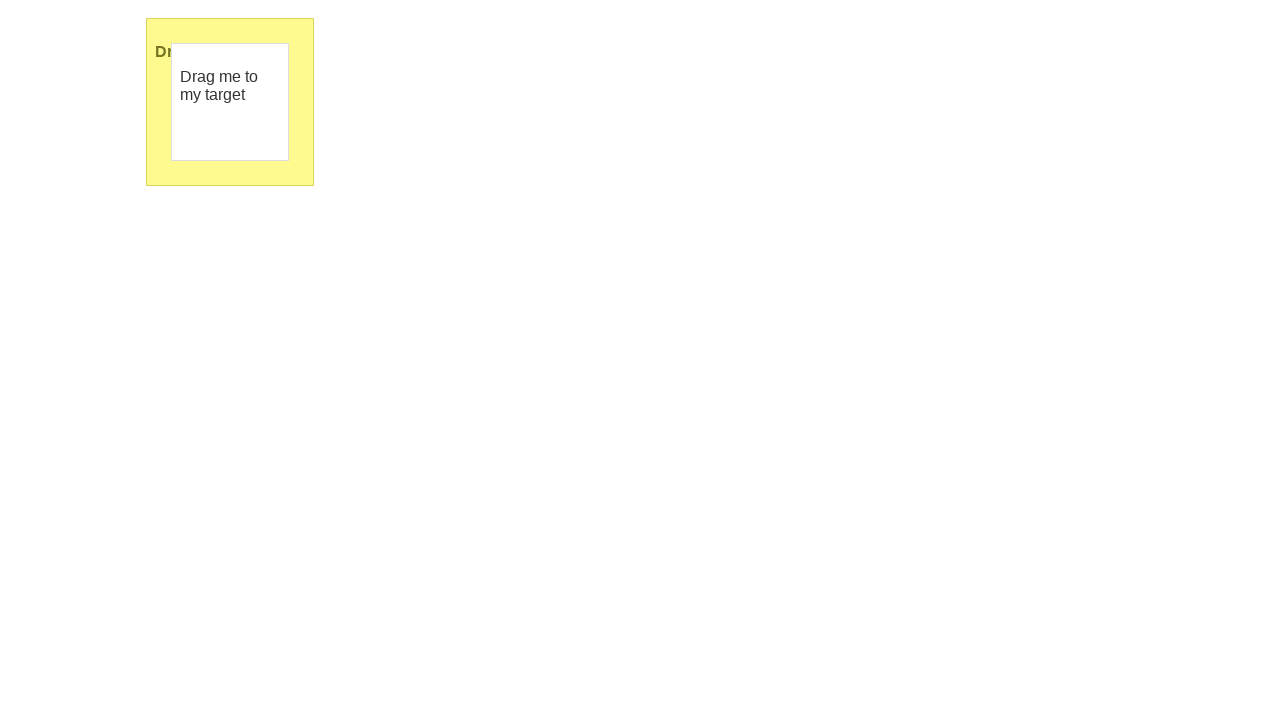

Verified drop was successful - droppable element now highlighted
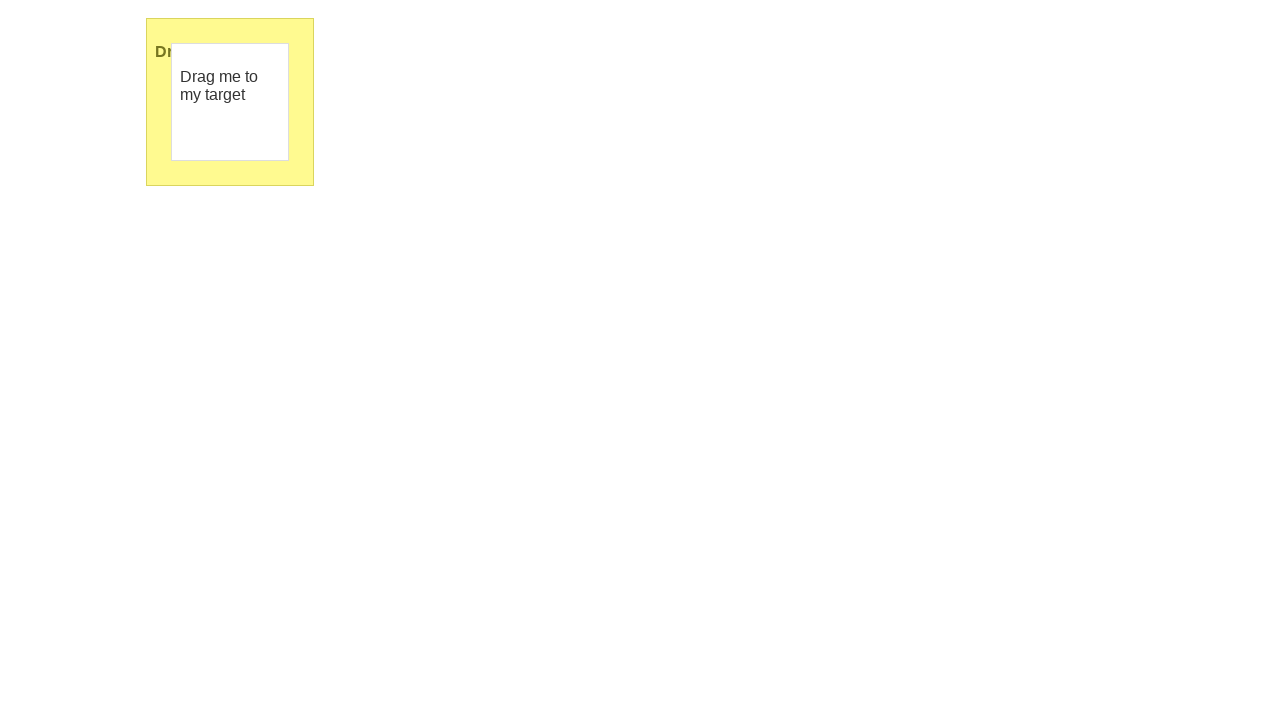

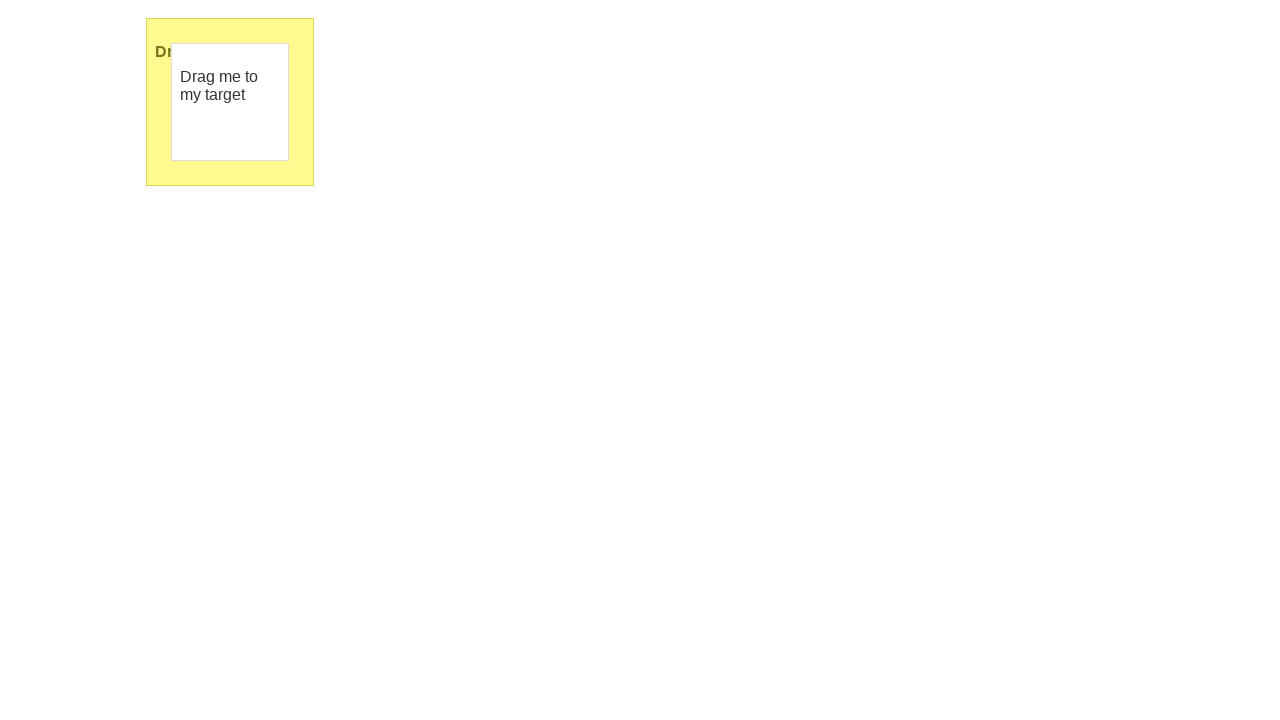